Navigates to a Selenium course content page and waits for it to load.

Starting URL: https://greenstech.in/selenium-course-content.html

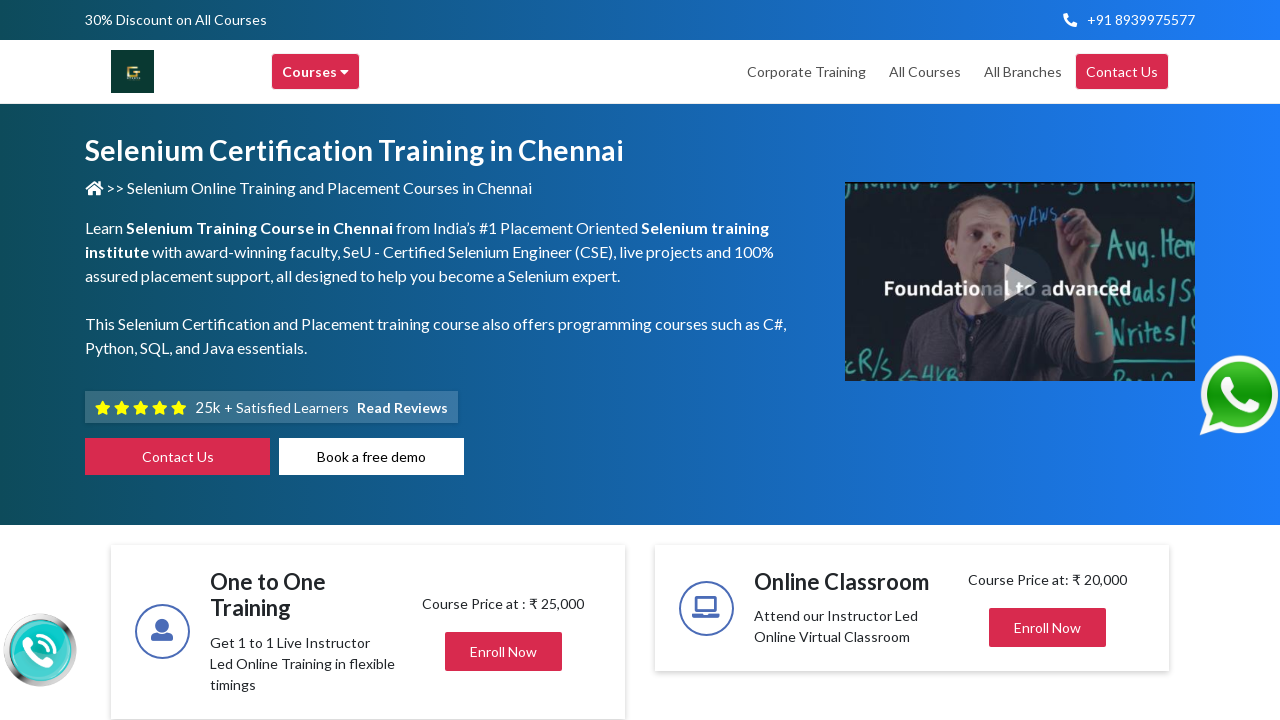

Navigated to Selenium course content page
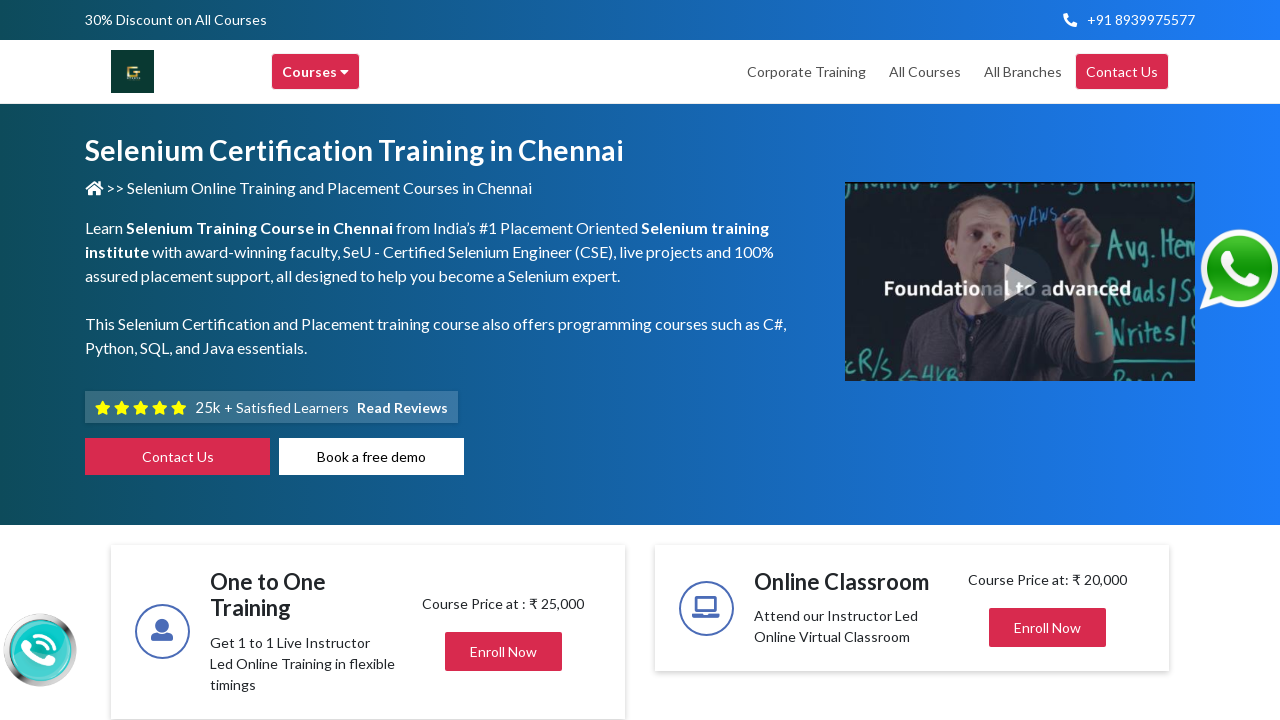

Page content loaded and DOM is ready
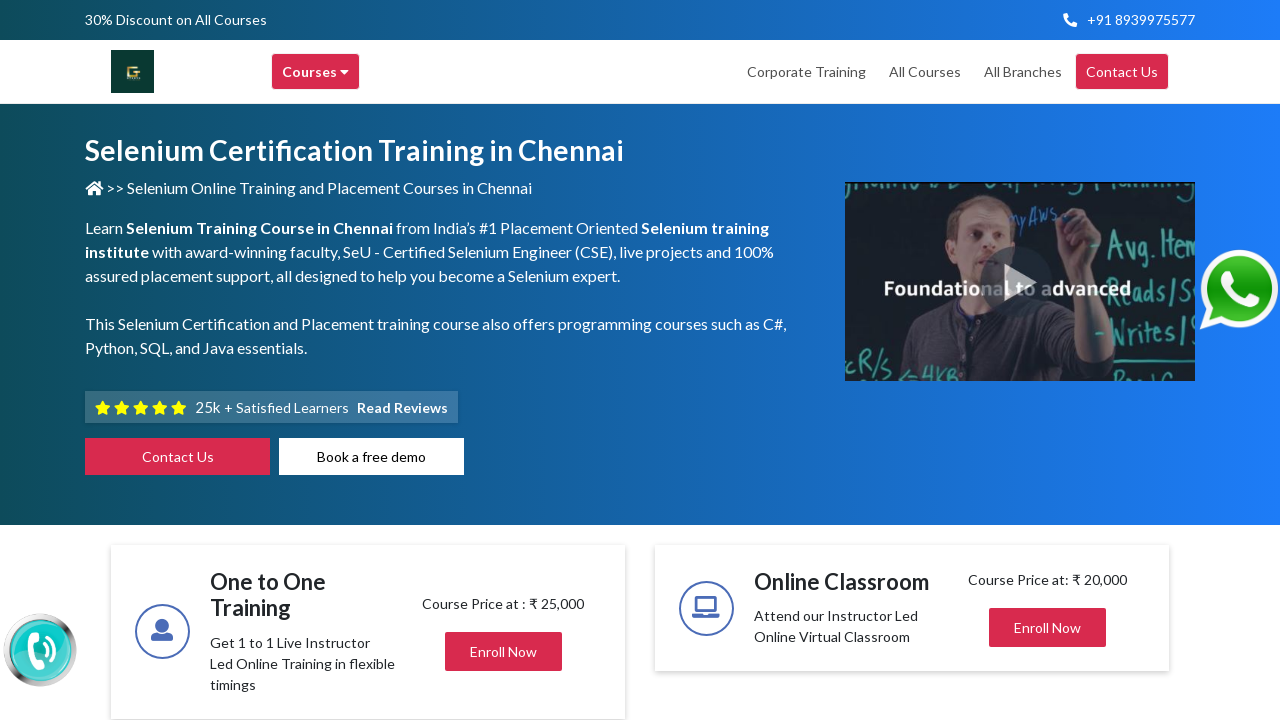

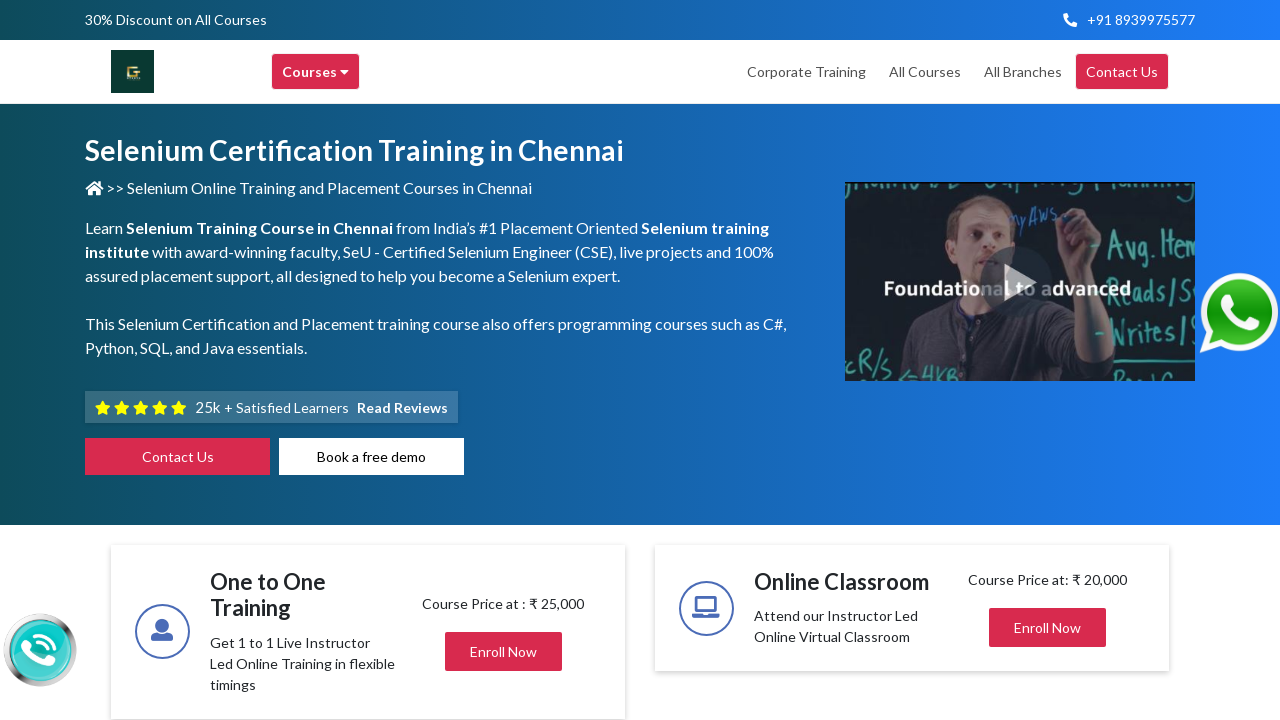